Tests dynamic loading functionality by clicking a button and waiting for content to load after a loading indicator disappears

Starting URL: https://automationfc.github.io/dynamic-loading/

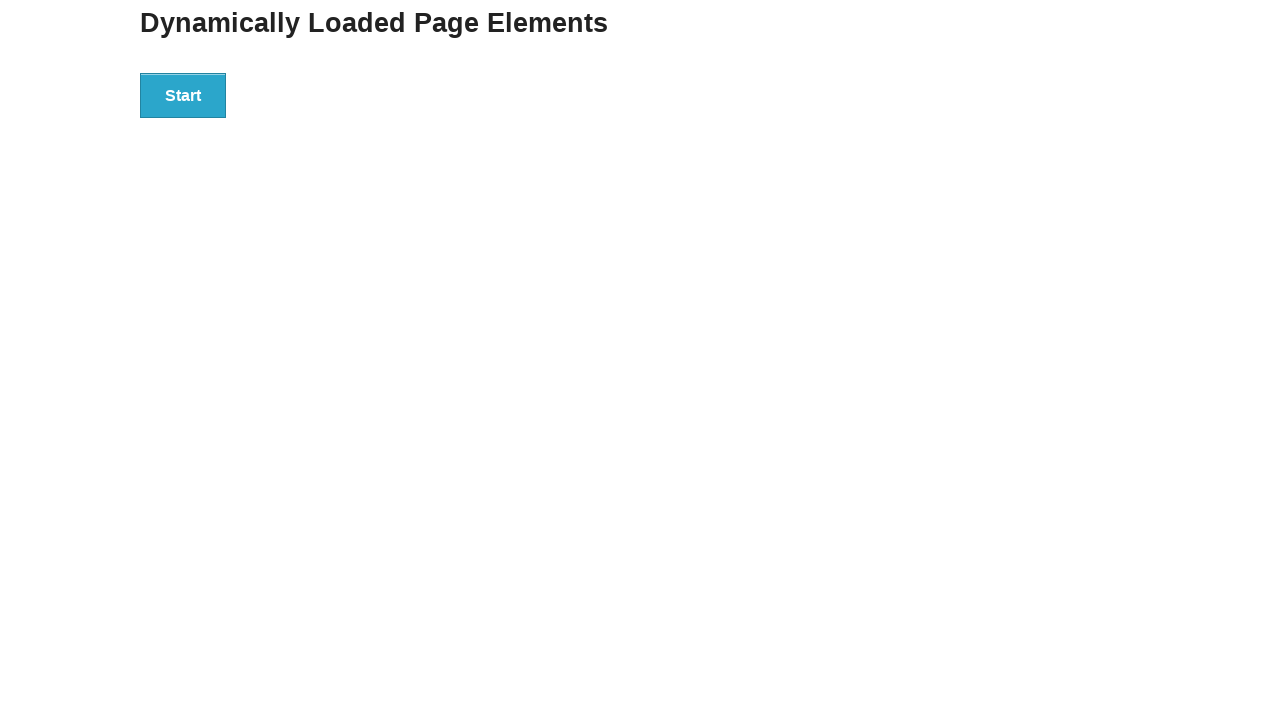

Clicked start button to trigger dynamic loading at (183, 95) on div#start>button
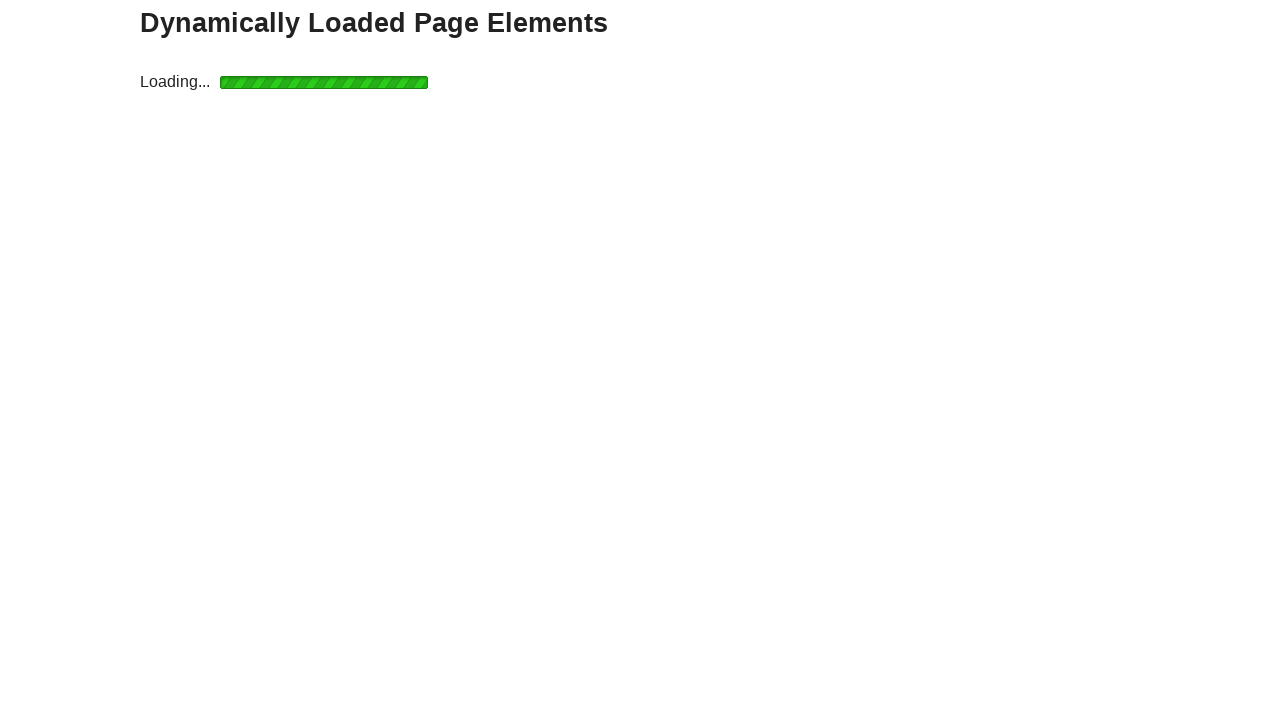

Loading indicator disappeared
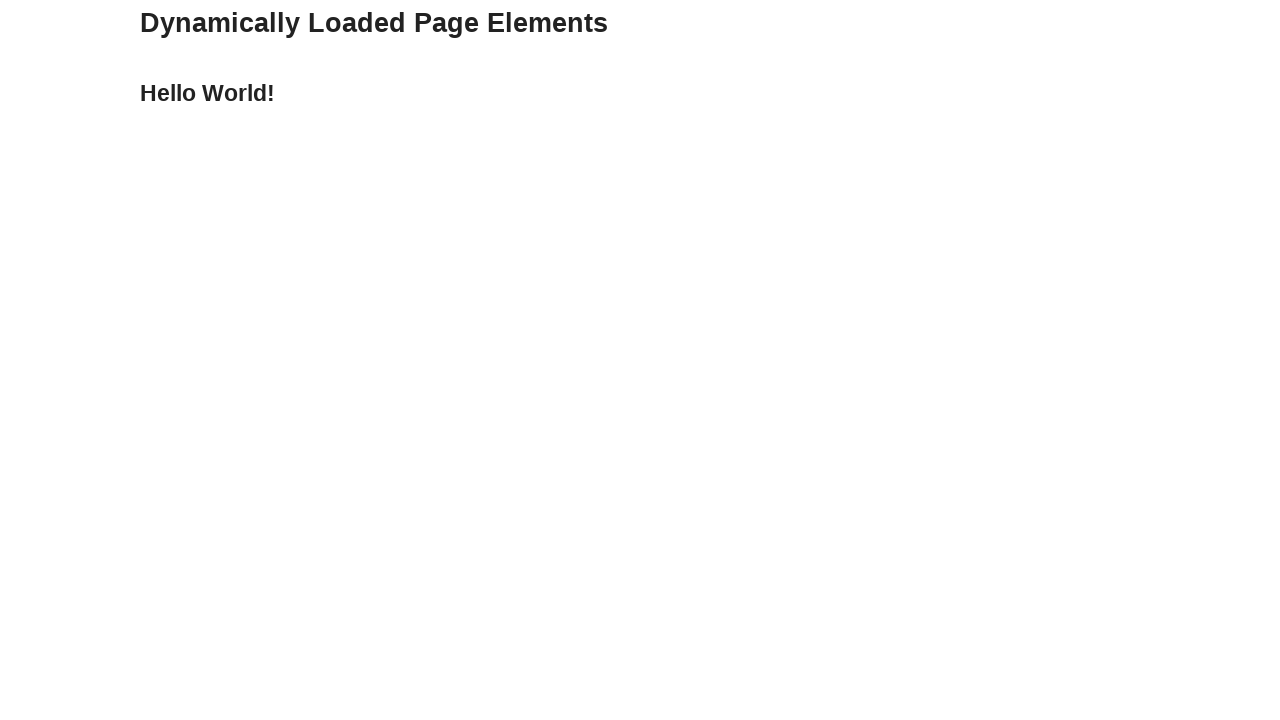

Result text appeared after loading completed
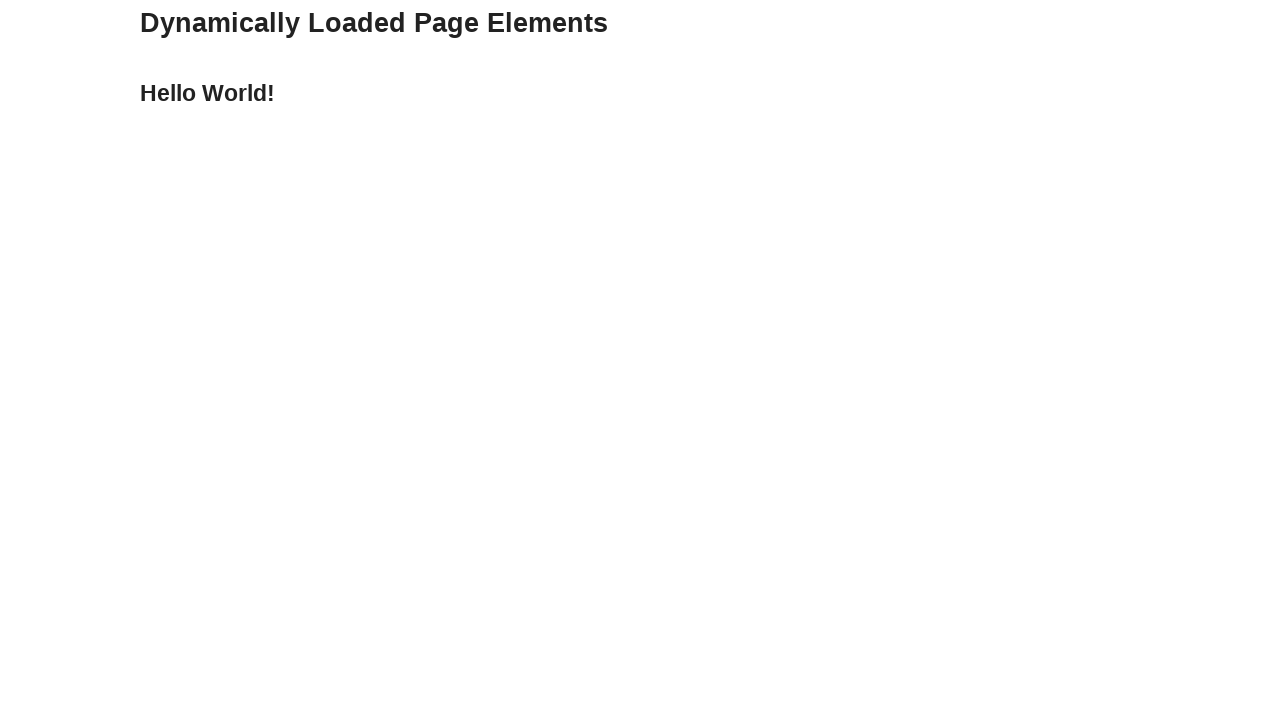

Verified result text content equals 'Hello World!'
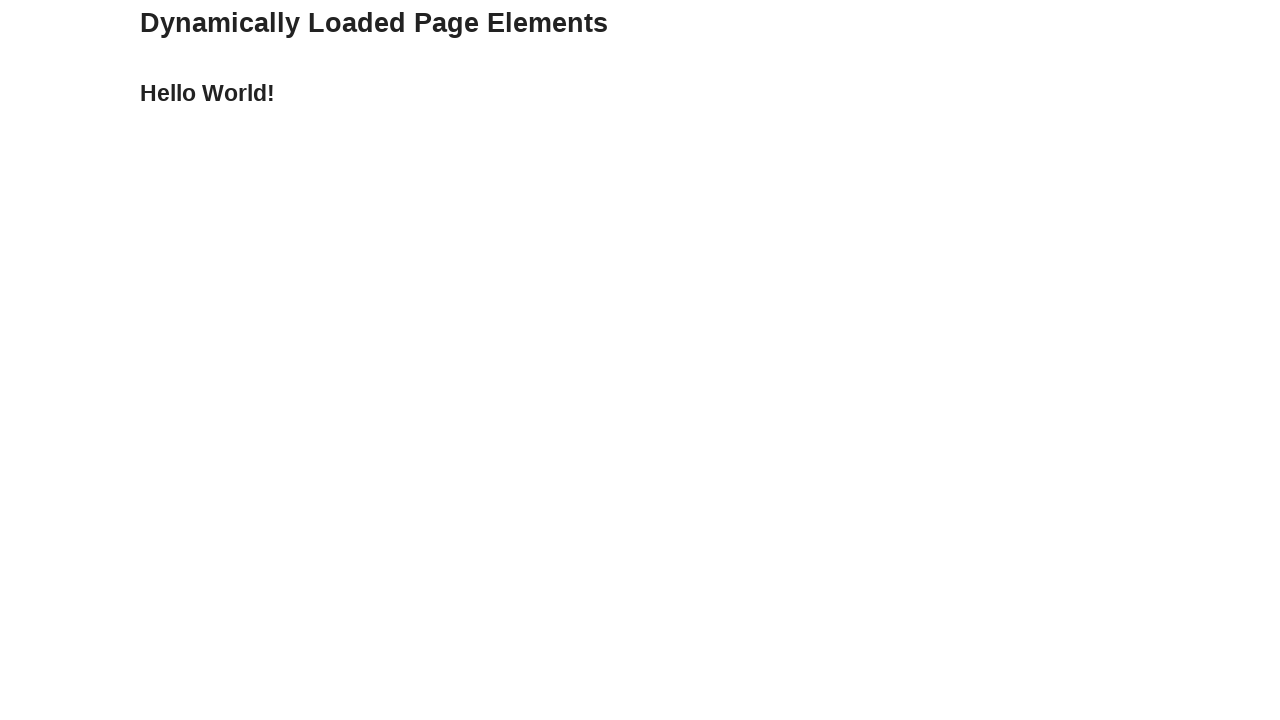

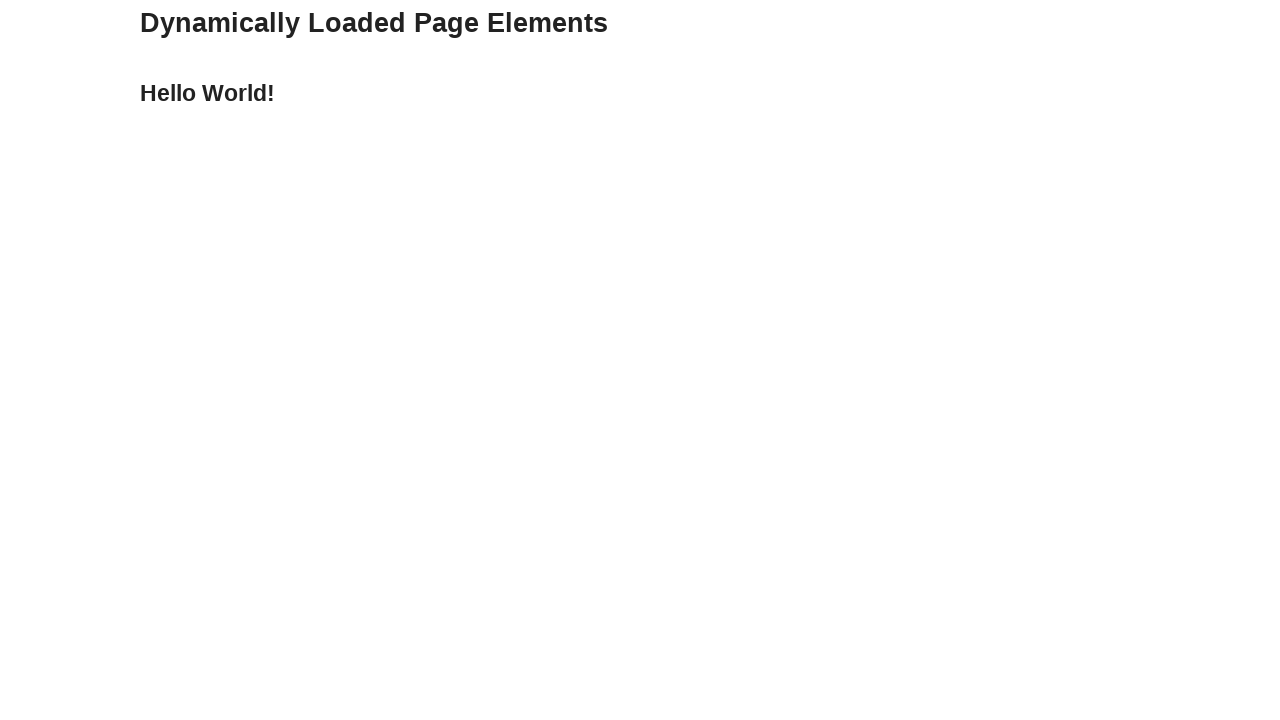